Navigates to Rediff homepage and verifies that links are present on the page by waiting for anchor elements to load.

Starting URL: https://www.rediff.com/

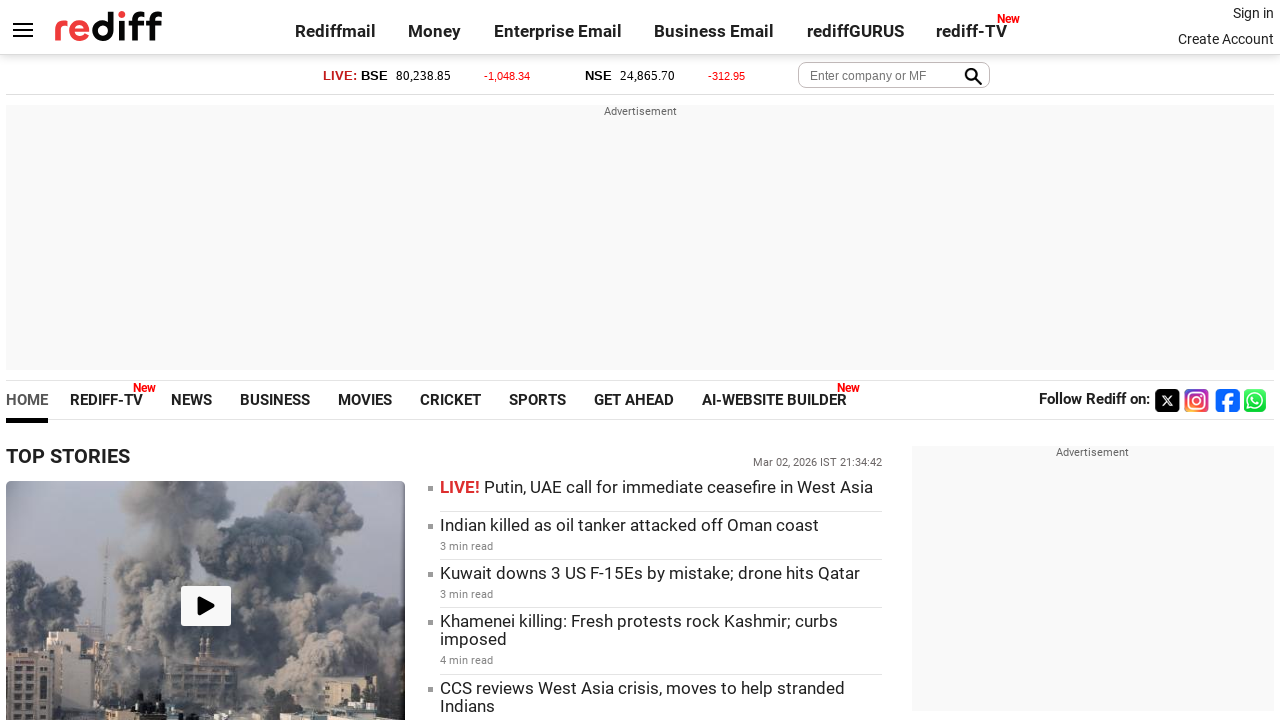

Navigated to Rediff homepage
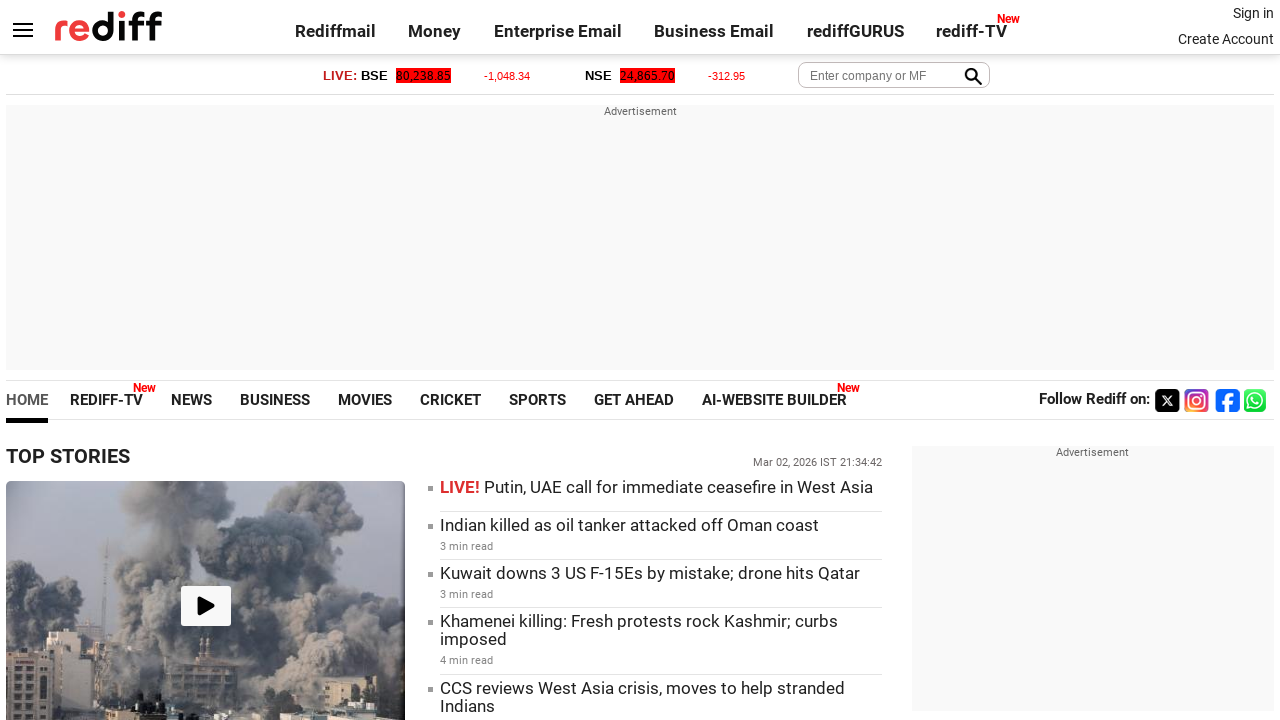

Waited for anchor elements to load on the page
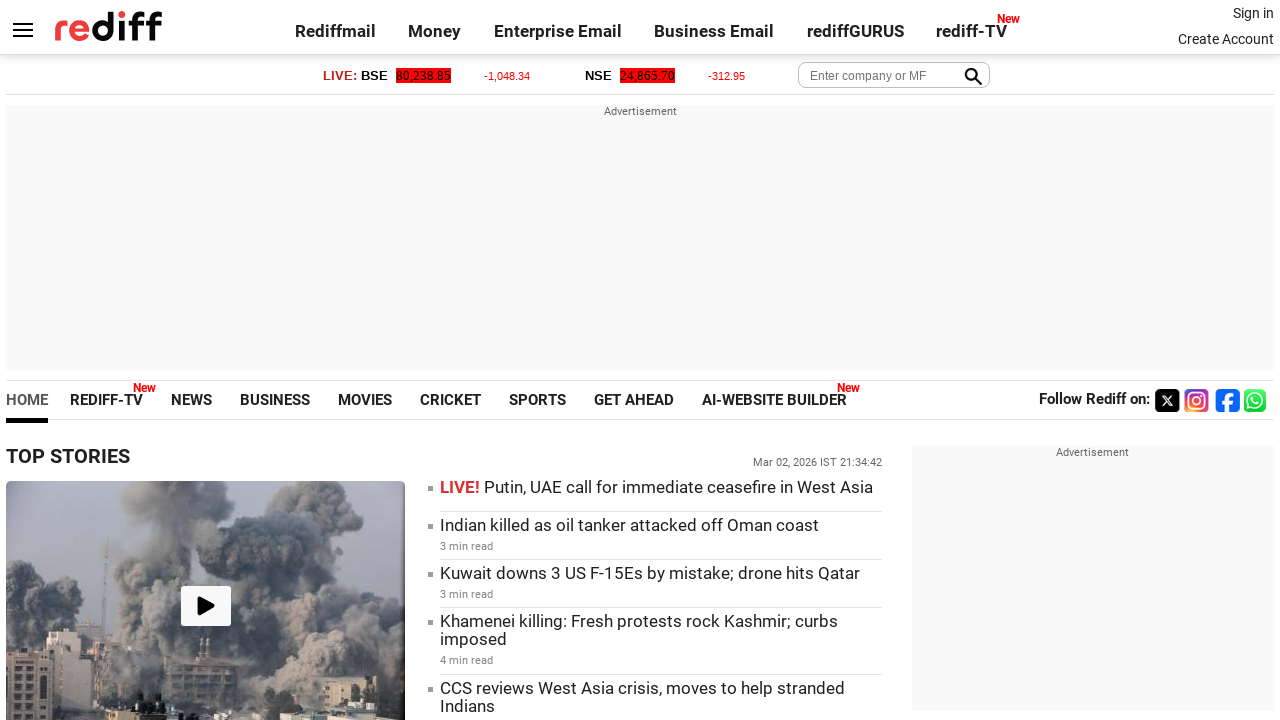

Retrieved all anchor elements from the page
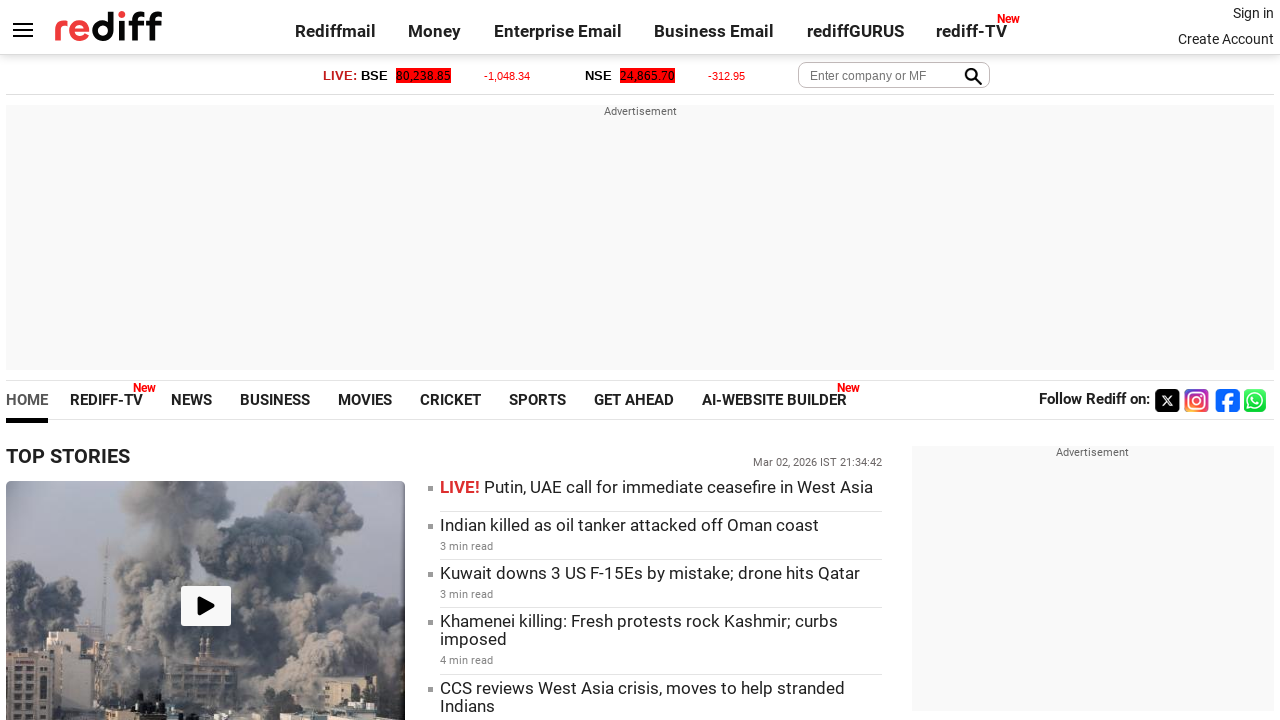

Verified that 395 links are present on the page
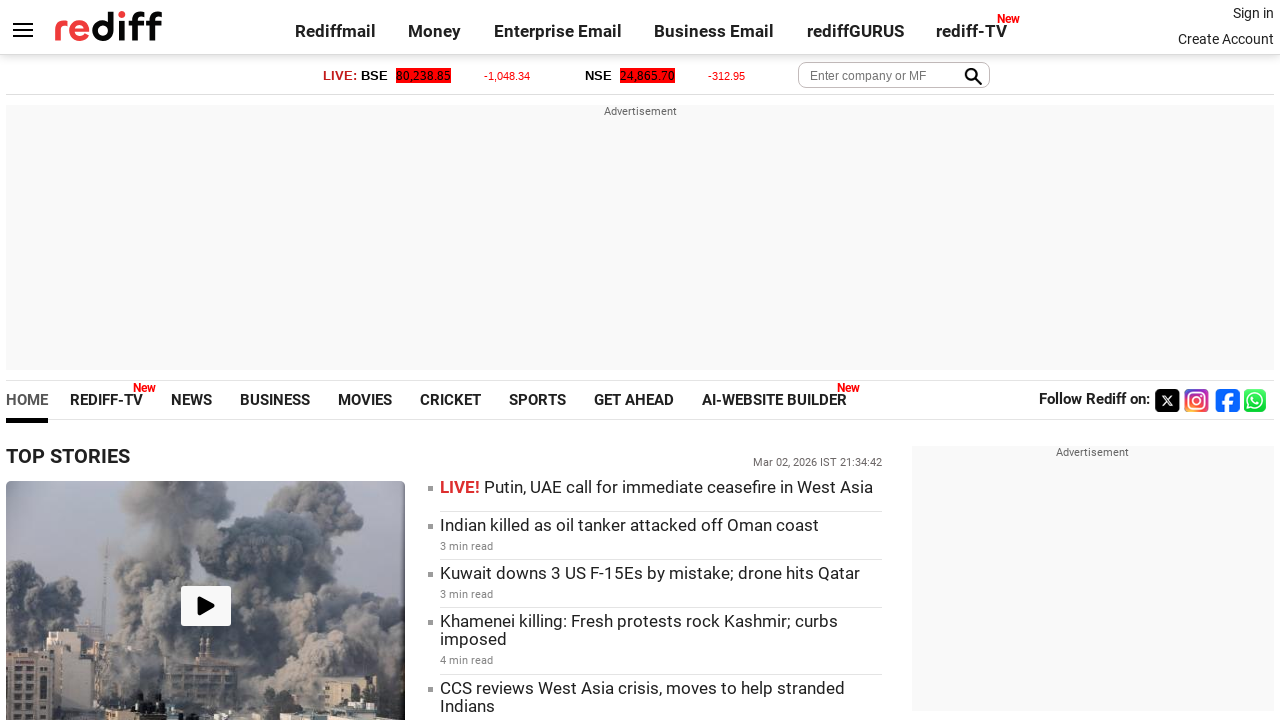

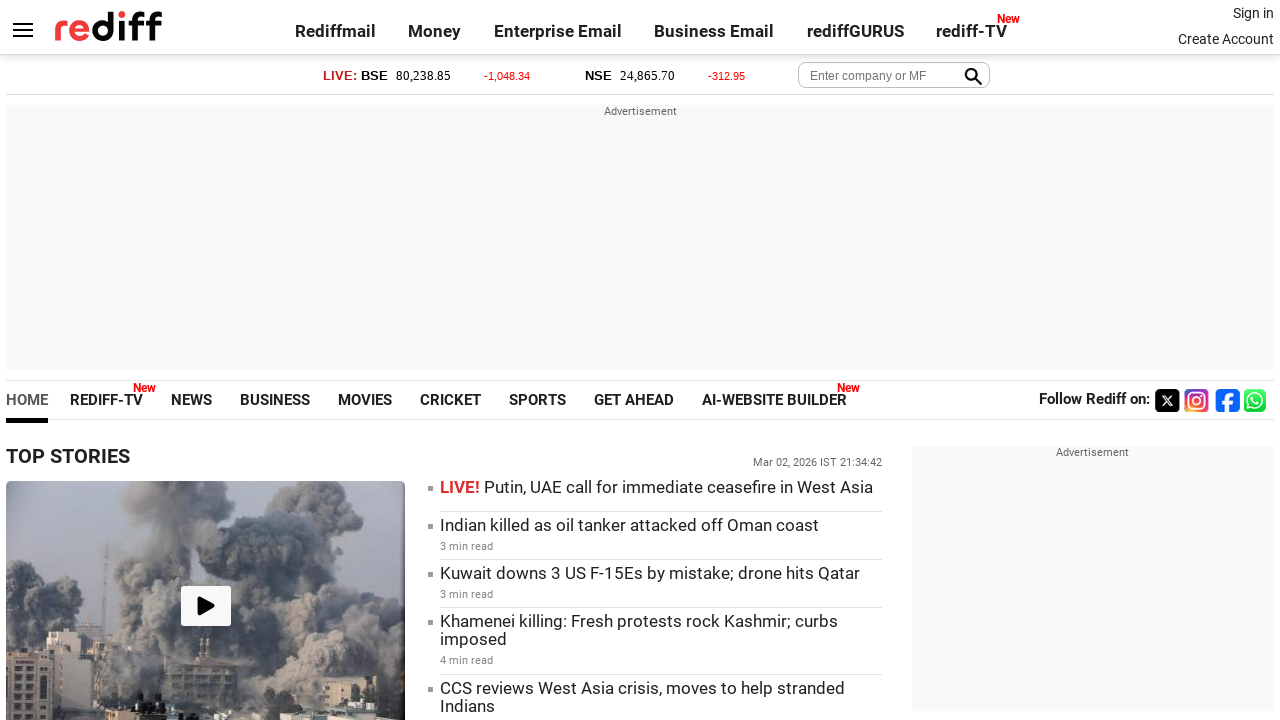